Tests click-and-hold, move, then release mouse action sequence for drag operation

Starting URL: https://crossbrowsertesting.github.io/drag-and-drop

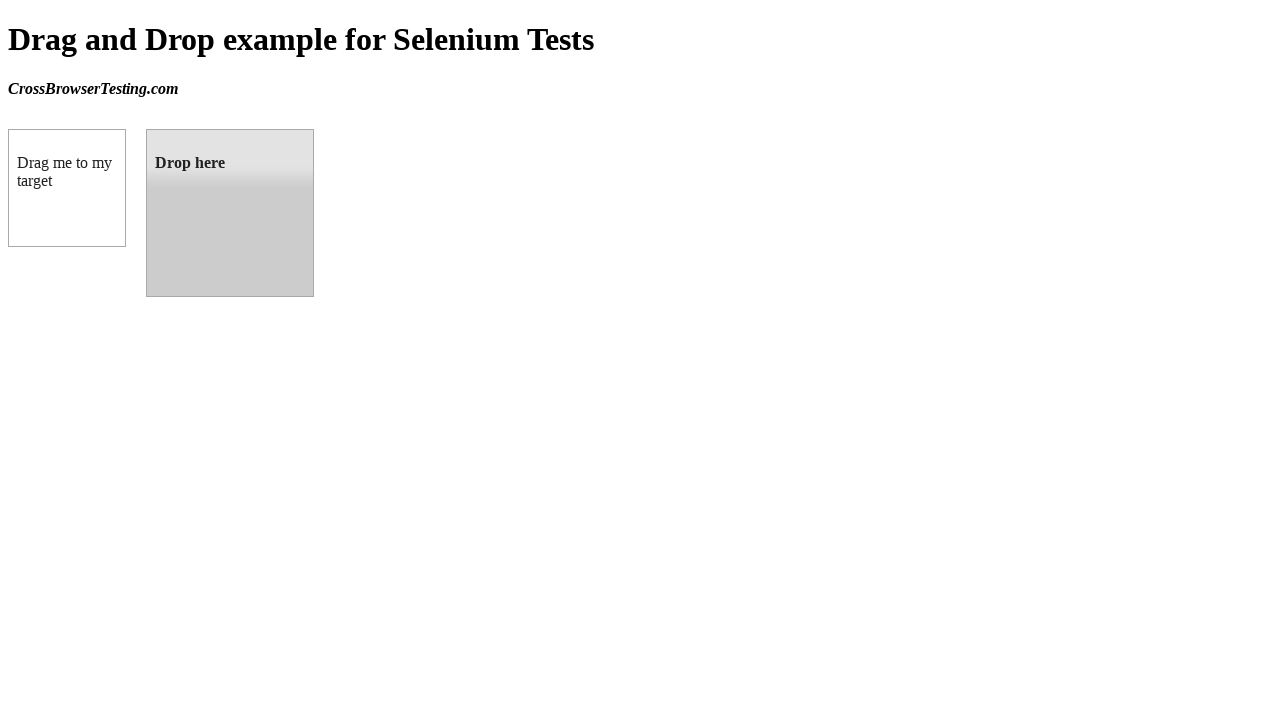

Located draggable source element (box A)
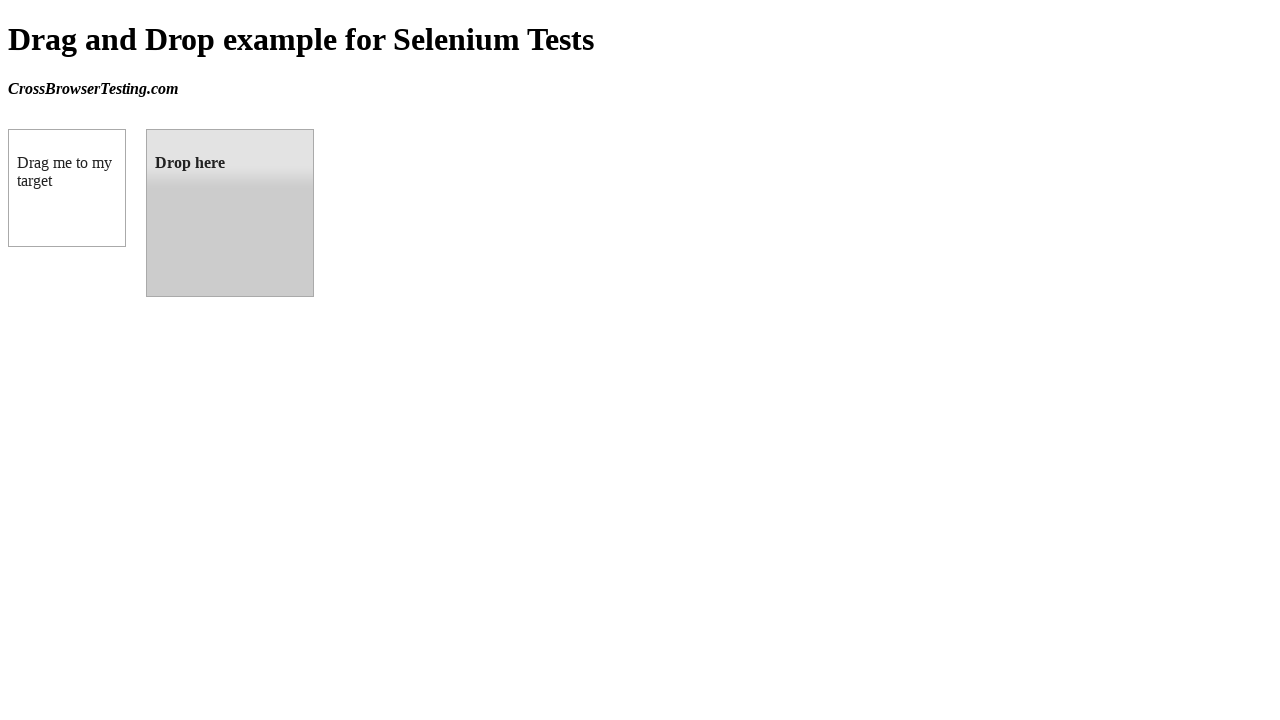

Located droppable target element (box B)
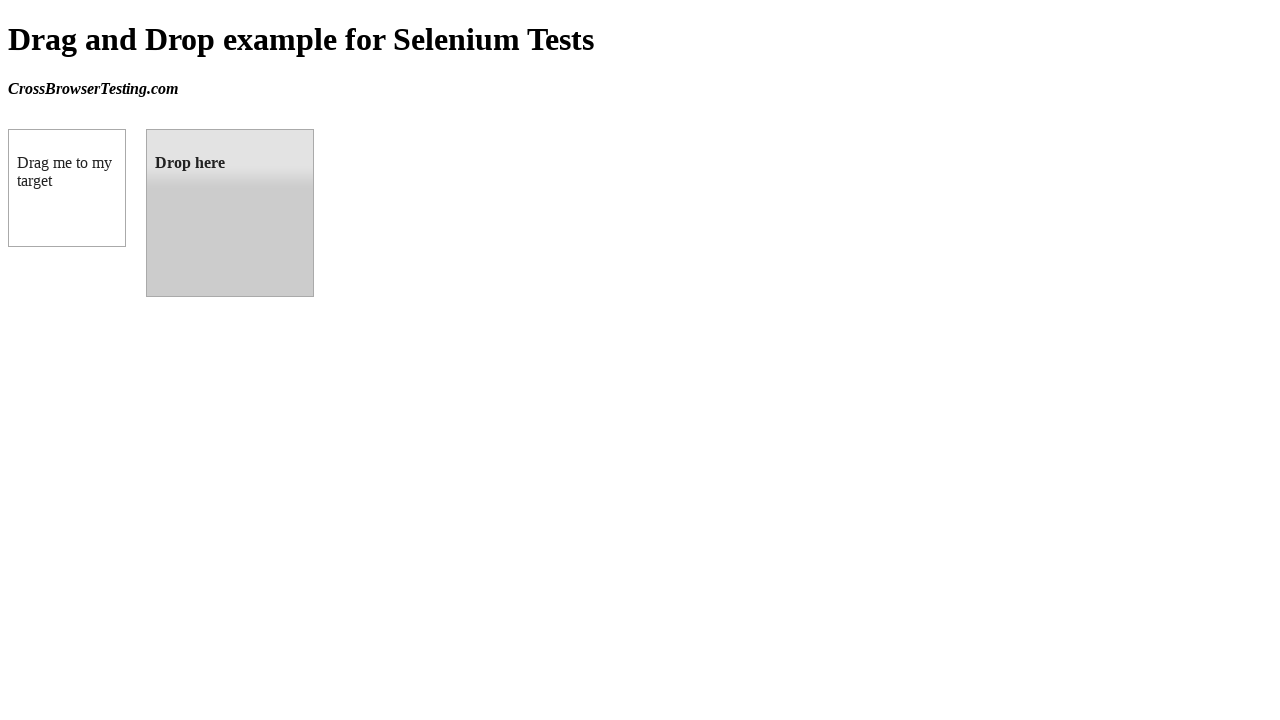

Retrieved bounding box coordinates for source element
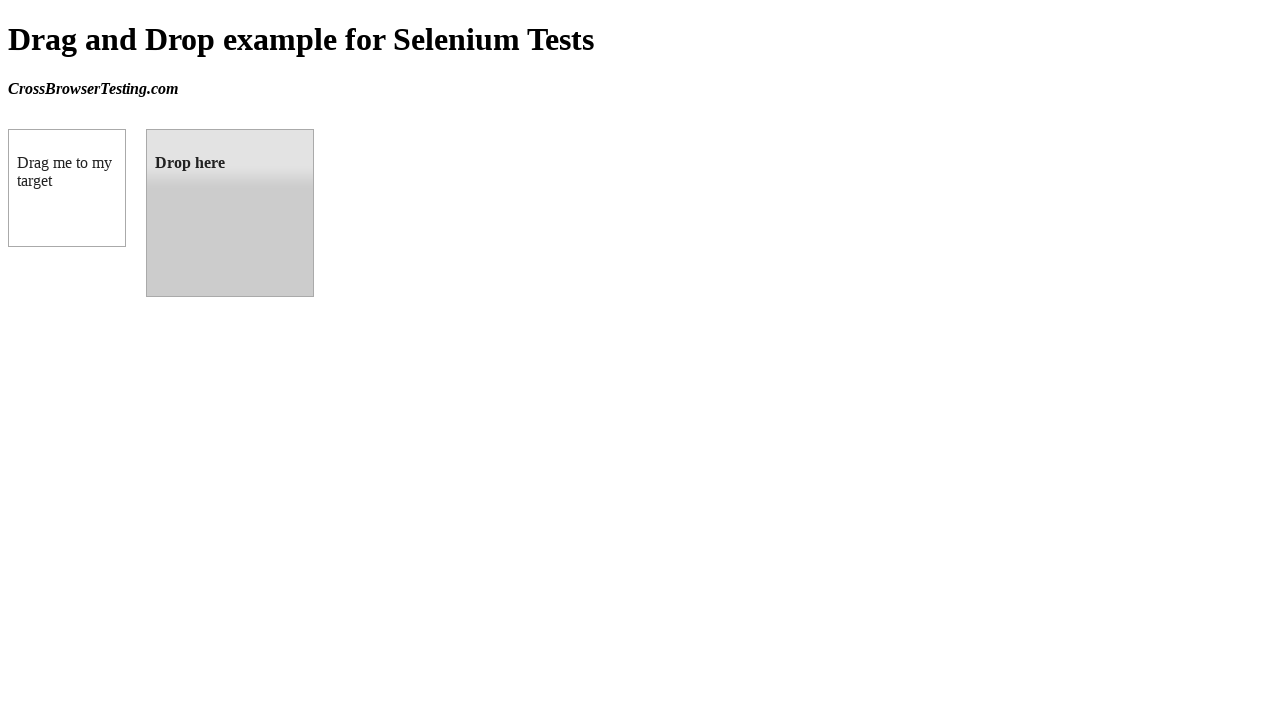

Retrieved bounding box coordinates for target element
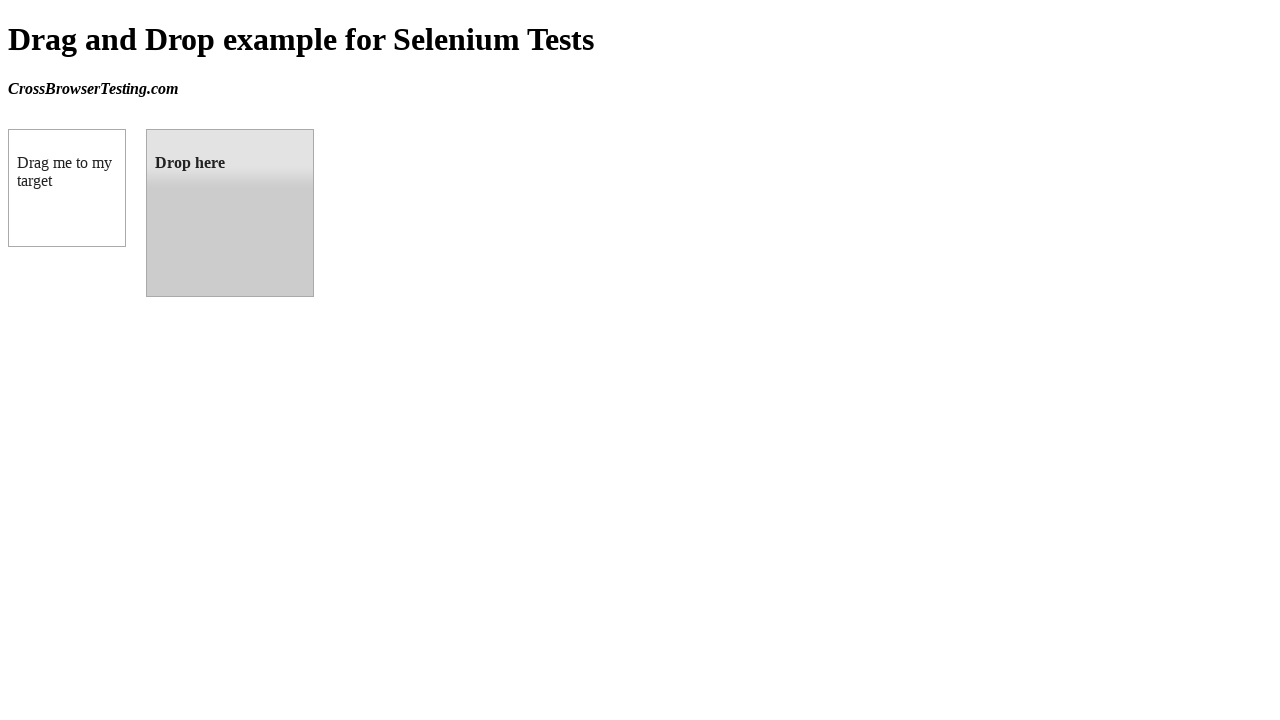

Moved mouse to center of source element at (67, 188)
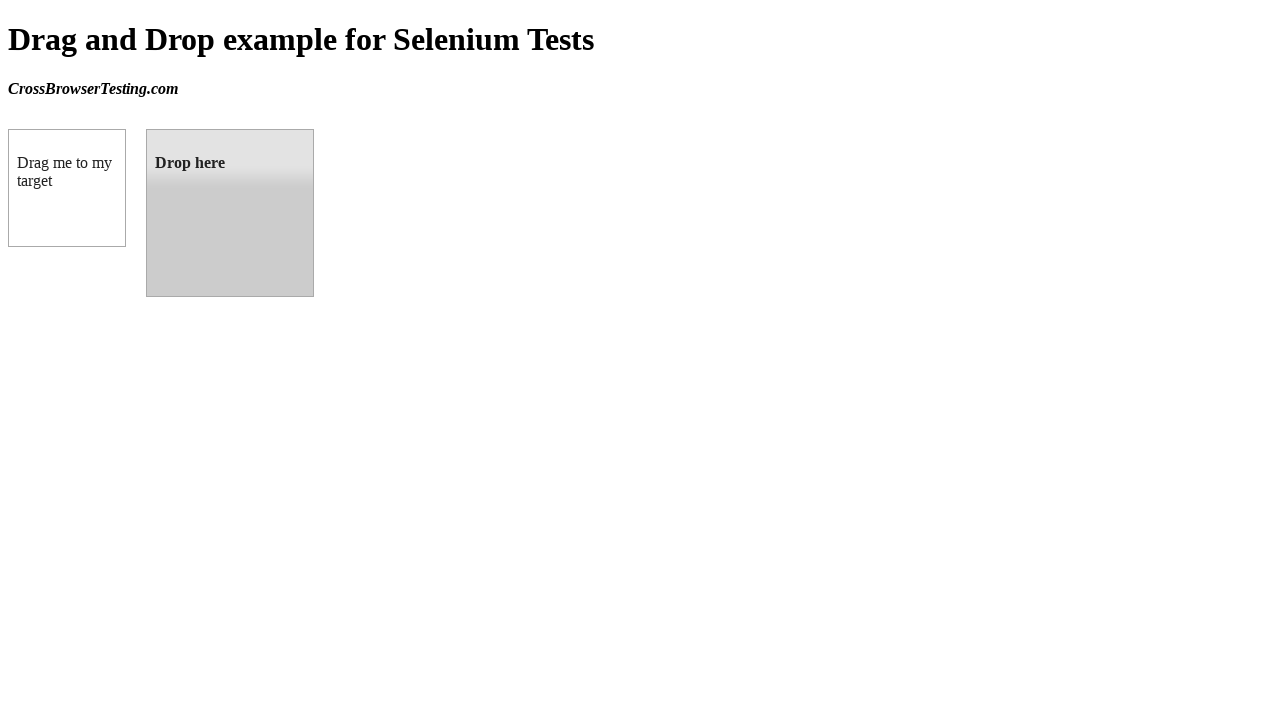

Pressed and held mouse button down at (67, 188)
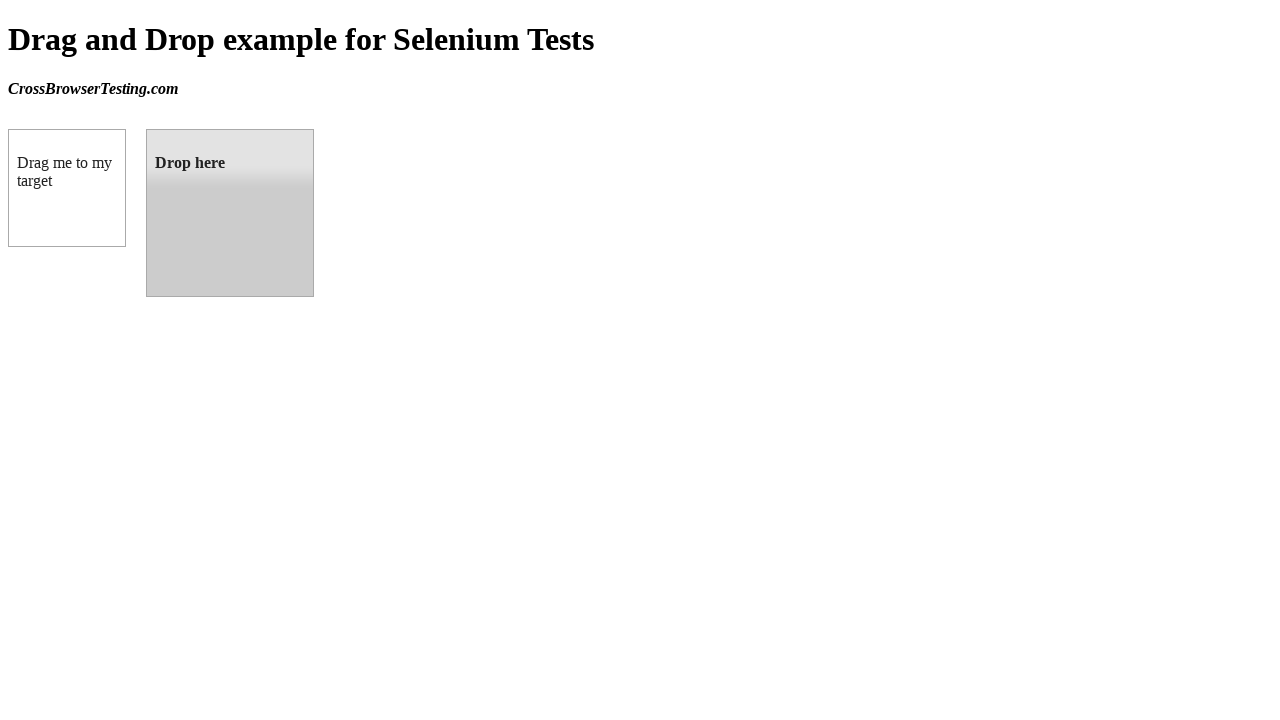

Dragged mouse to center of target element at (230, 213)
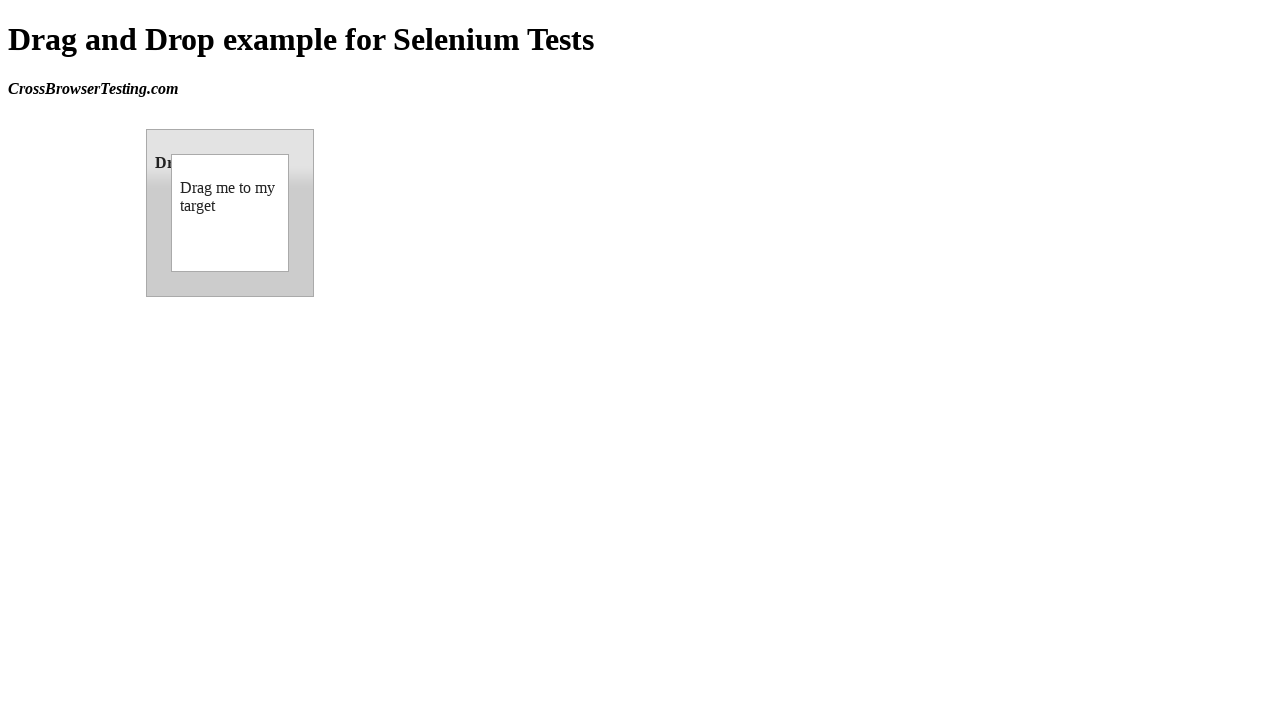

Released mouse button to complete drag-and-drop at (230, 213)
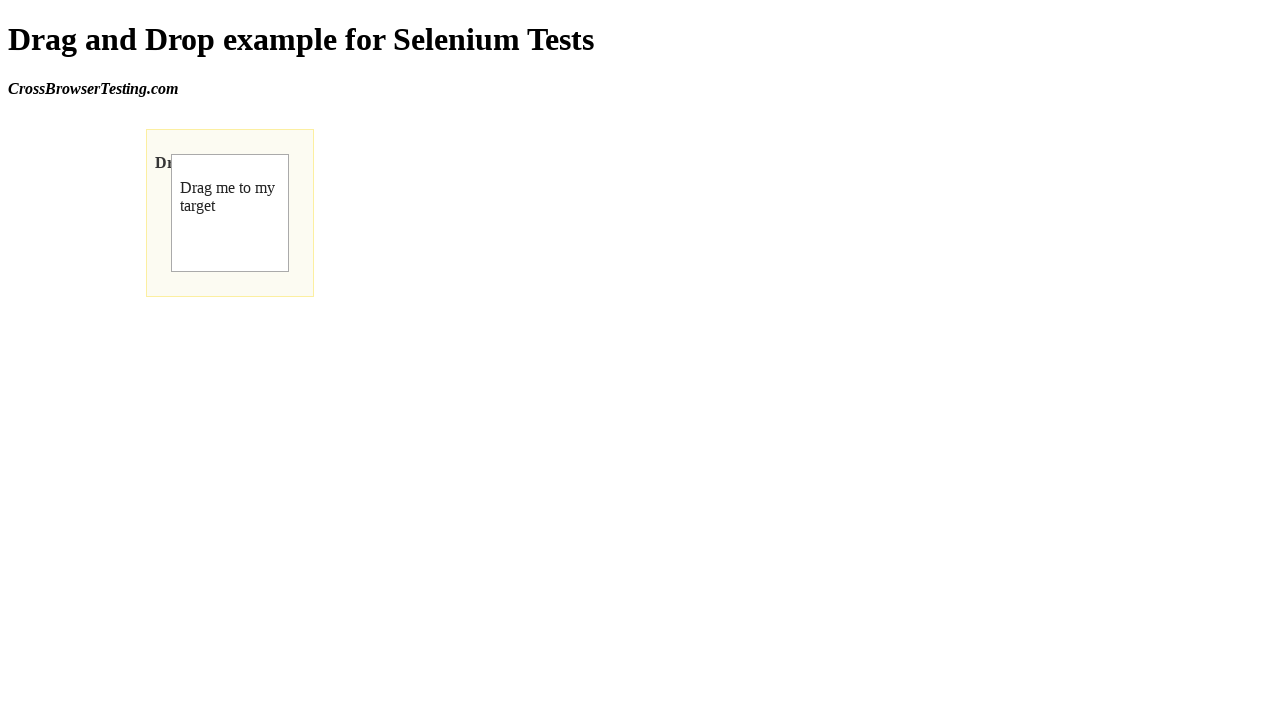

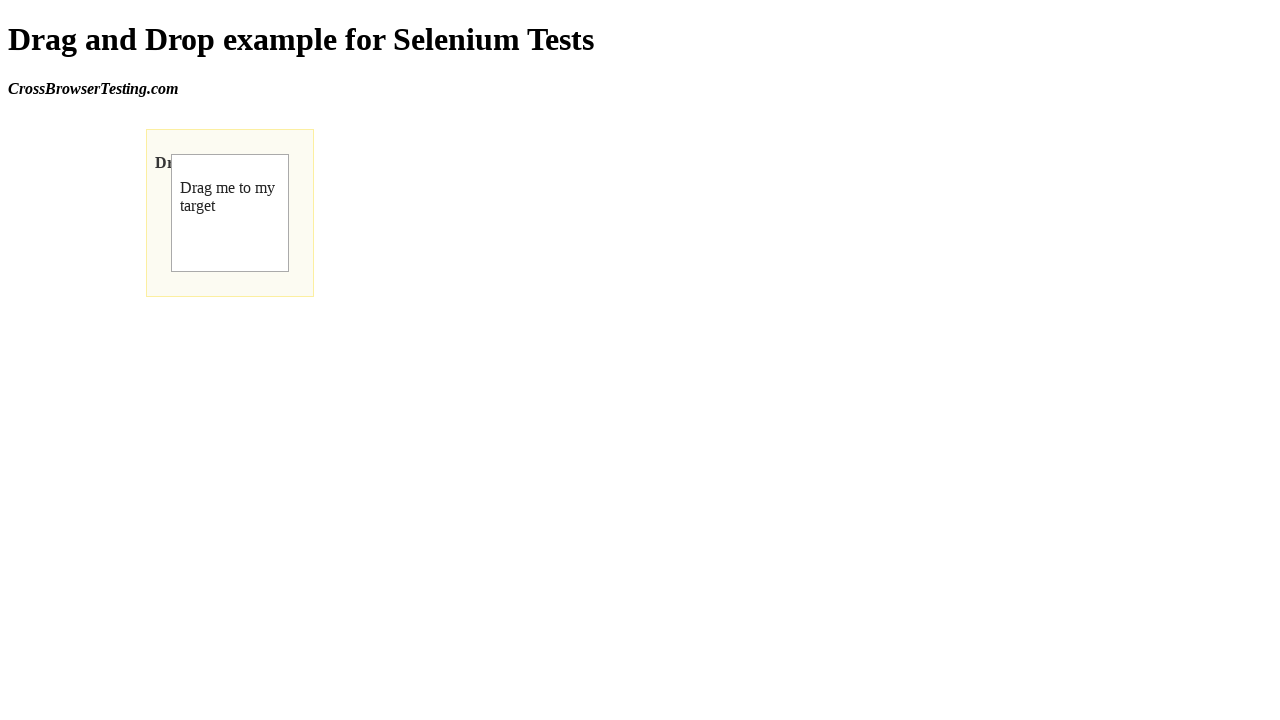